Tests visibility toggling of elements, alert handling, and mouse hover actions

Starting URL: https://rahulshettyacademy.com/AutomationPractice/

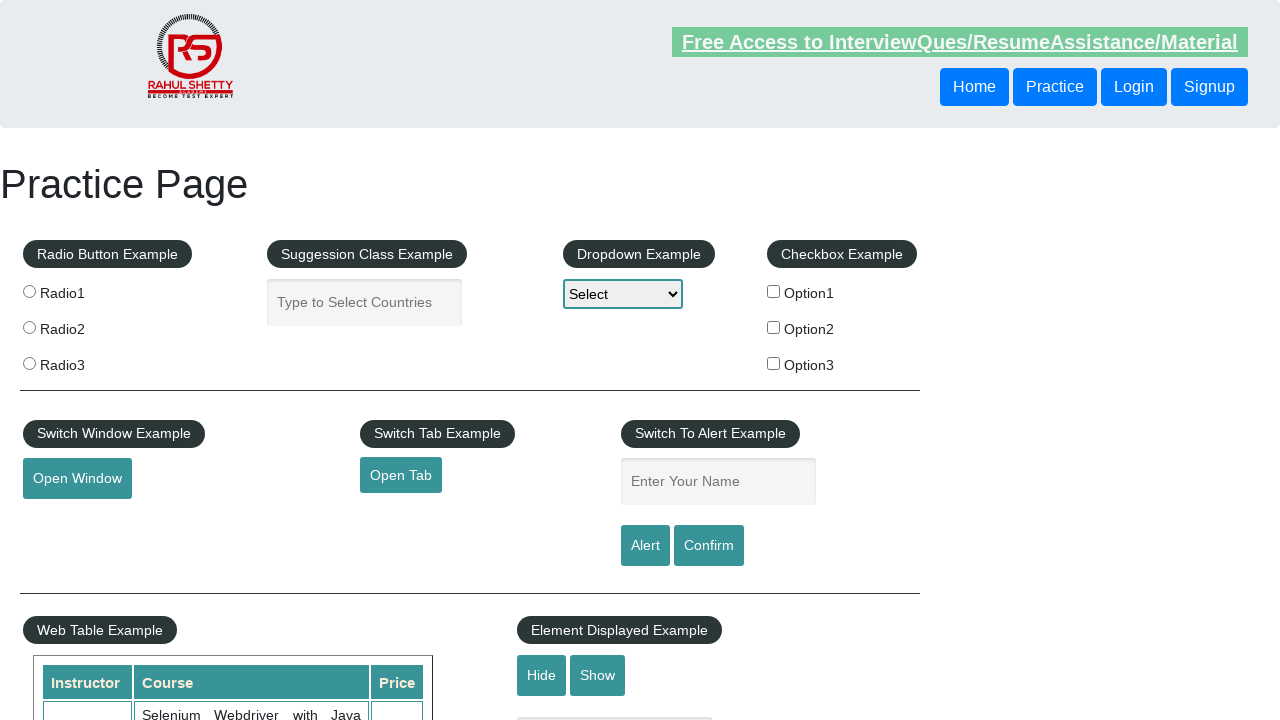

Waited for displayed text element to be visible
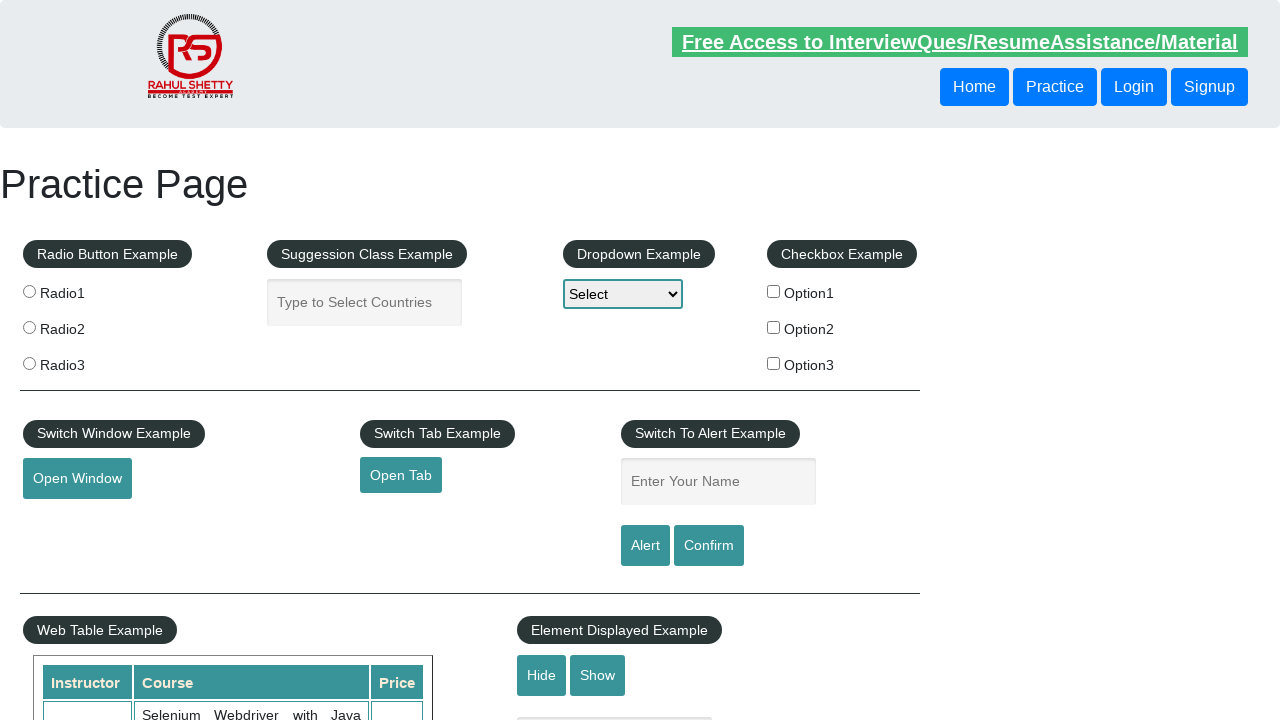

Clicked hide textbox button at (542, 675) on #hide-textbox
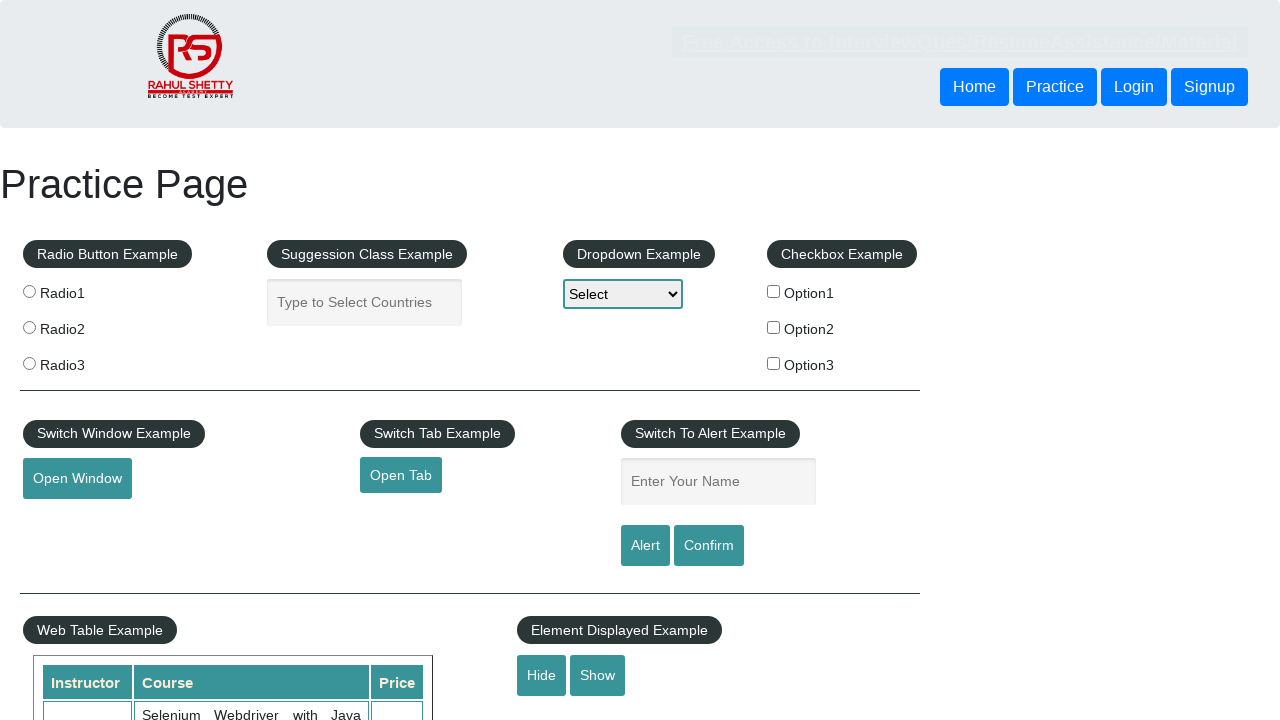

Set up alert handler to automatically accept dialogs
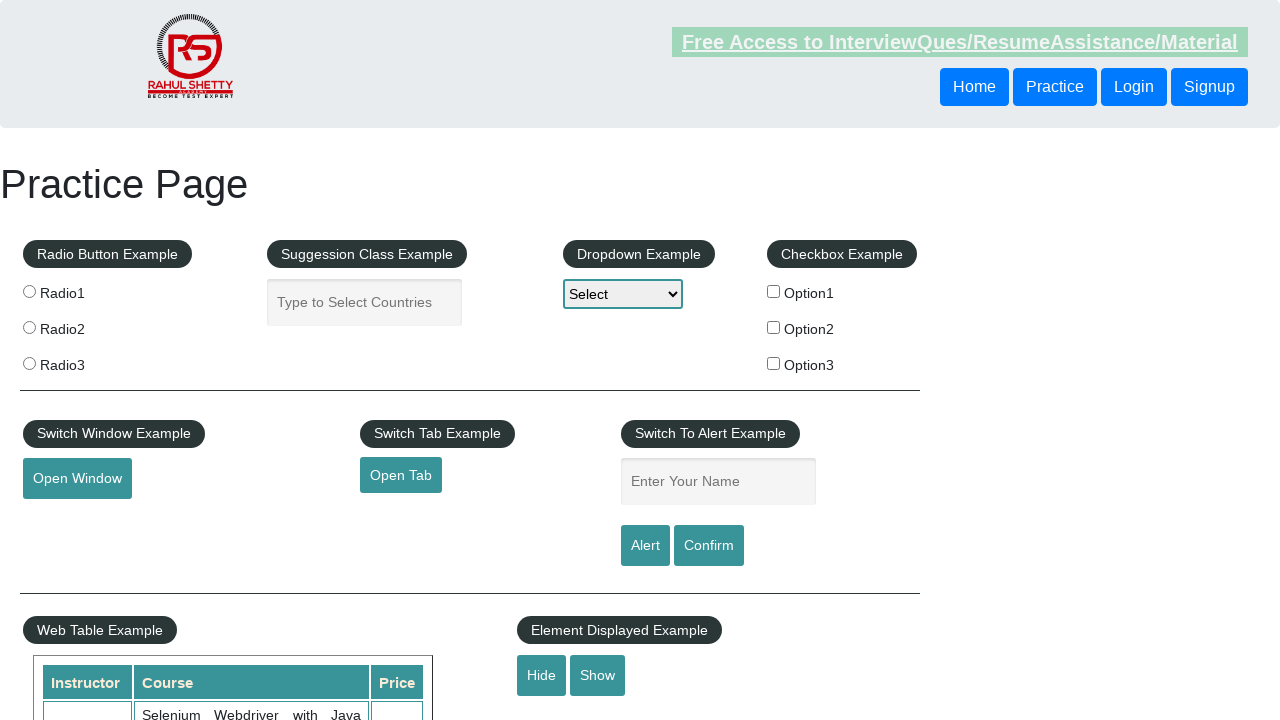

Clicked confirm button which triggered an alert at (709, 546) on #confirmbtn
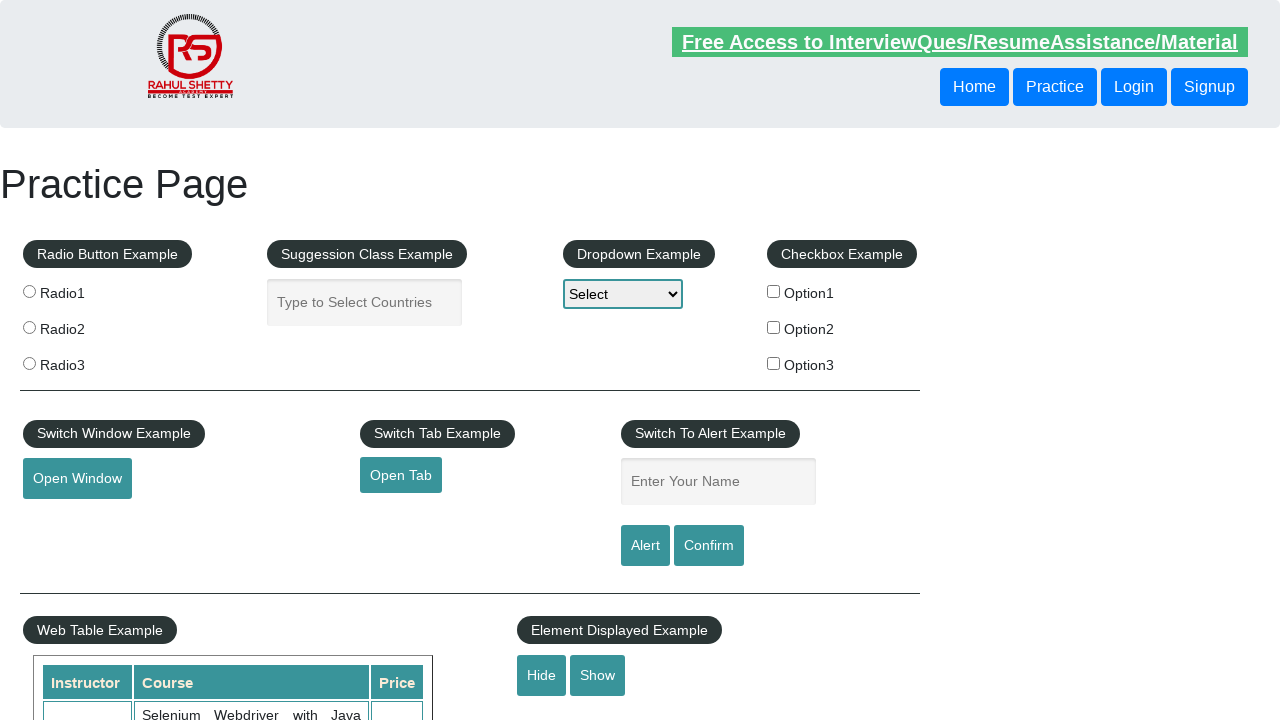

Performed mouse hover action on hover element at (83, 361) on #mousehover
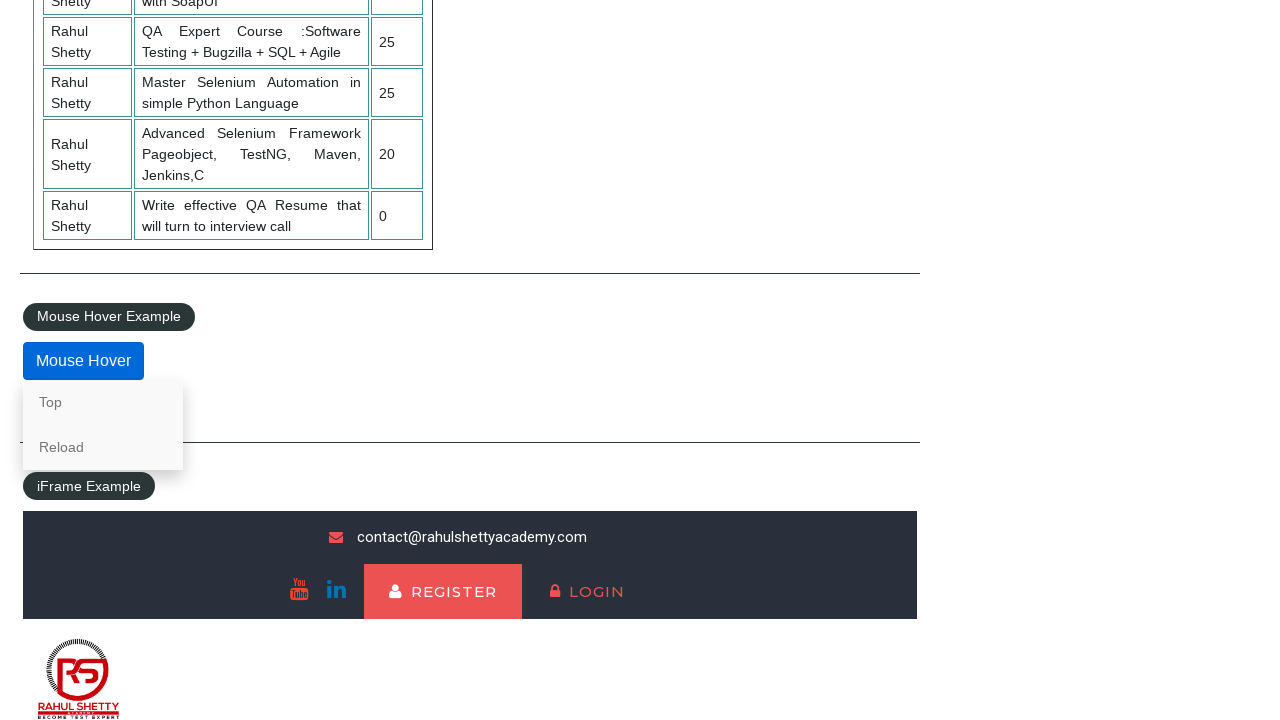

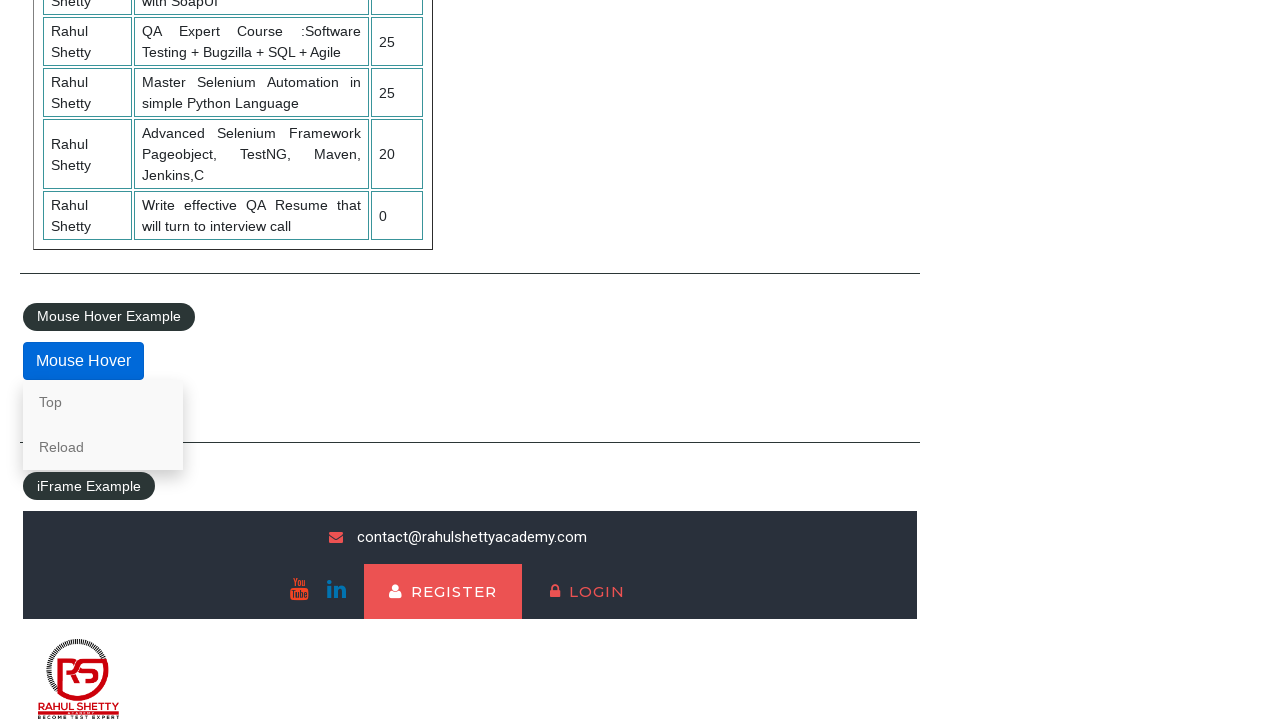